Tests the cancel button functionality by filling in form fields and verifying they are cleared when cancel is clicked

Starting URL: https://n23dcpt047.github.io/NhapMonCongNghePhanMem

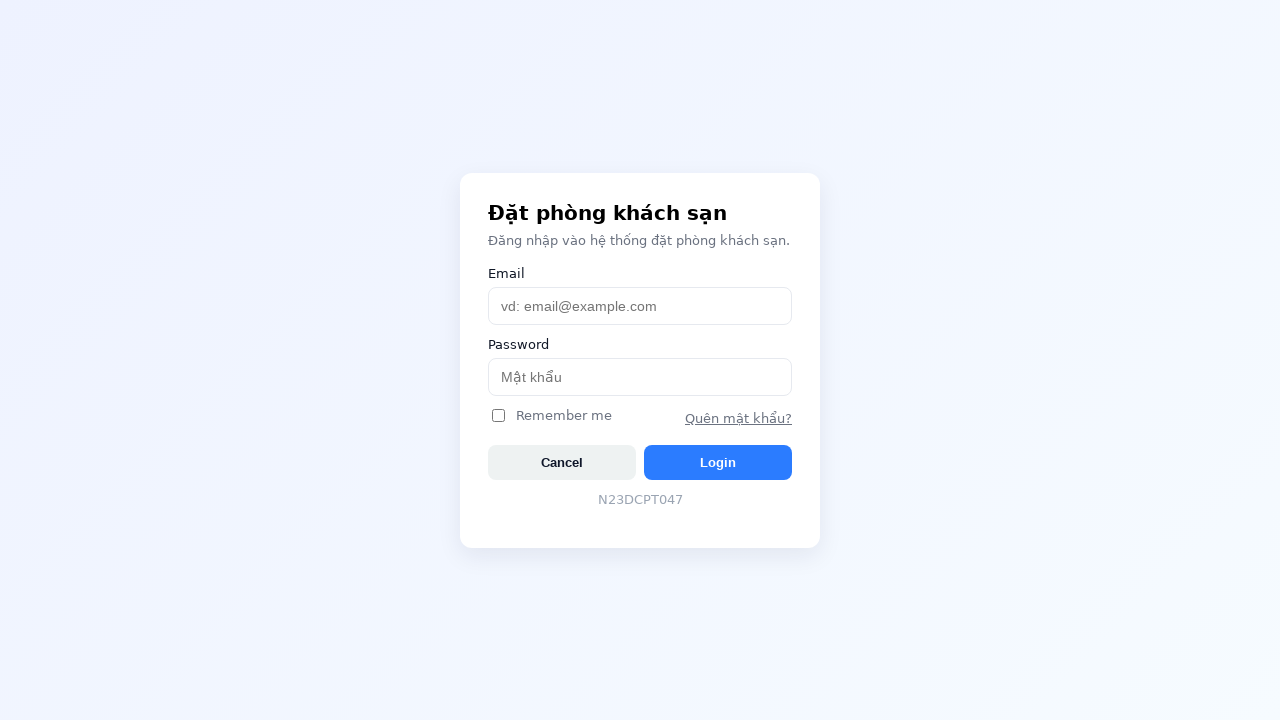

Navigated to login page
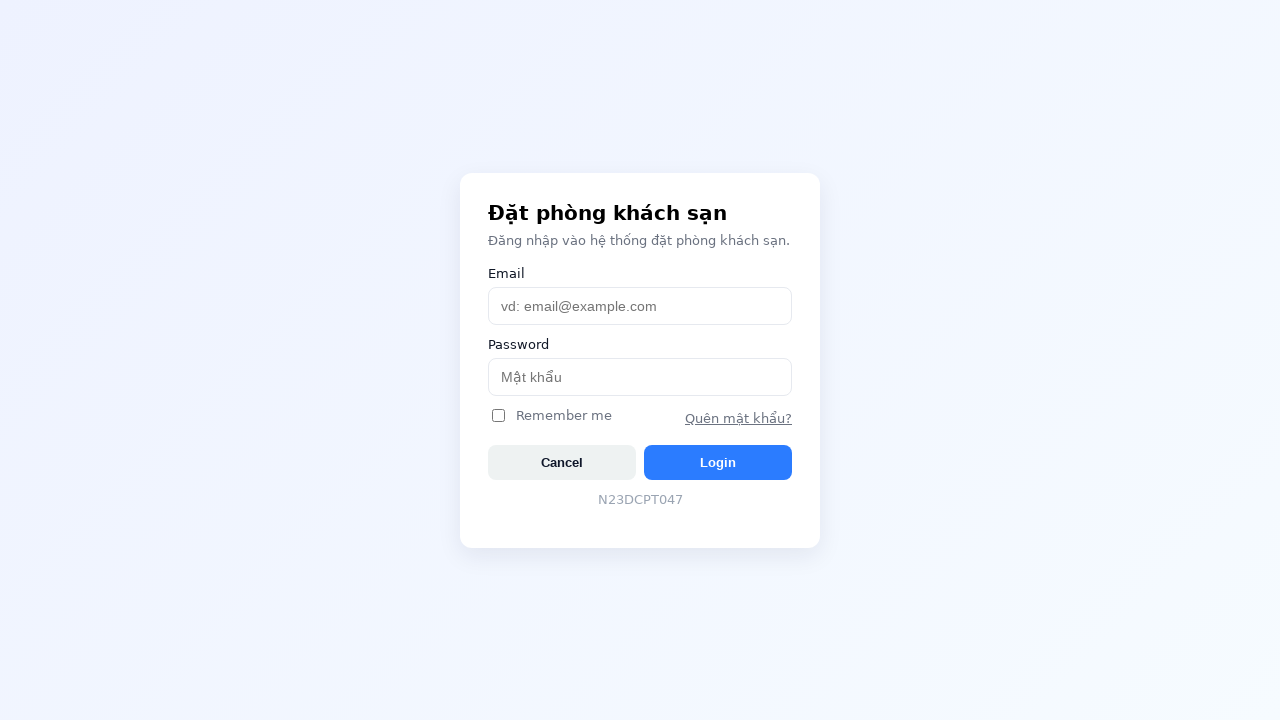

Filled username field with 'admin@example.com' on #username
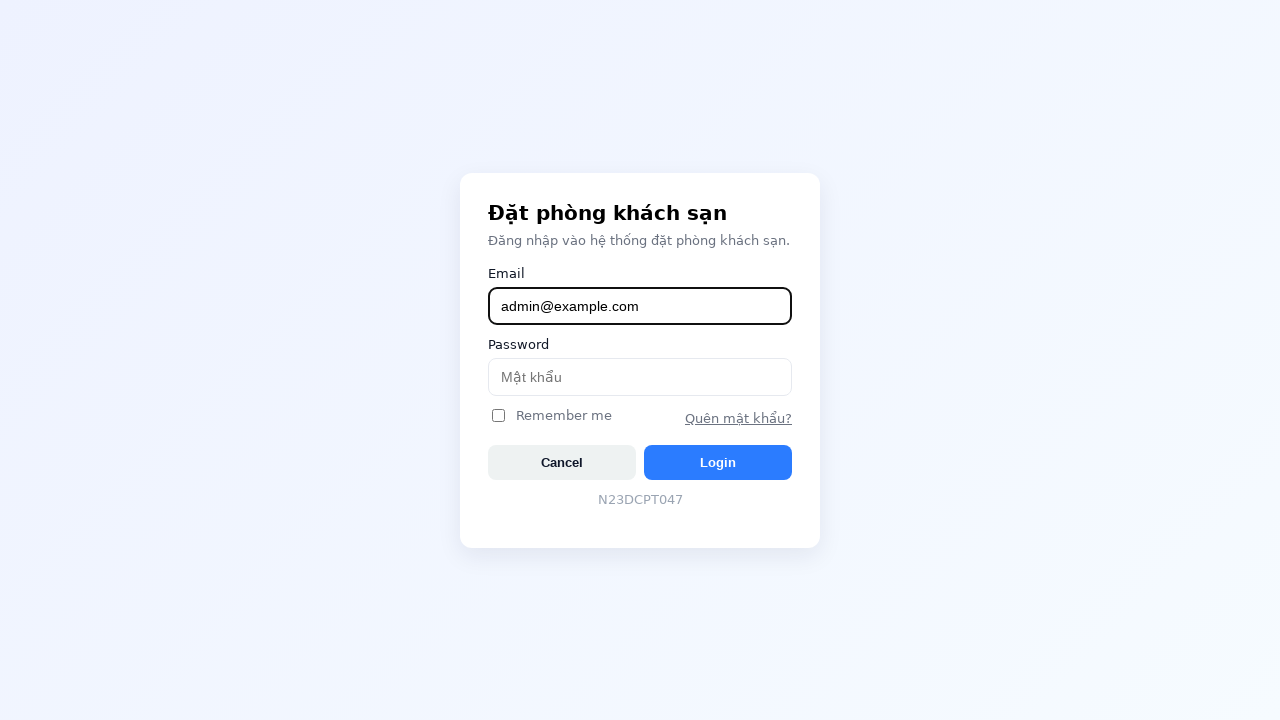

Filled password field with '123456' on #password
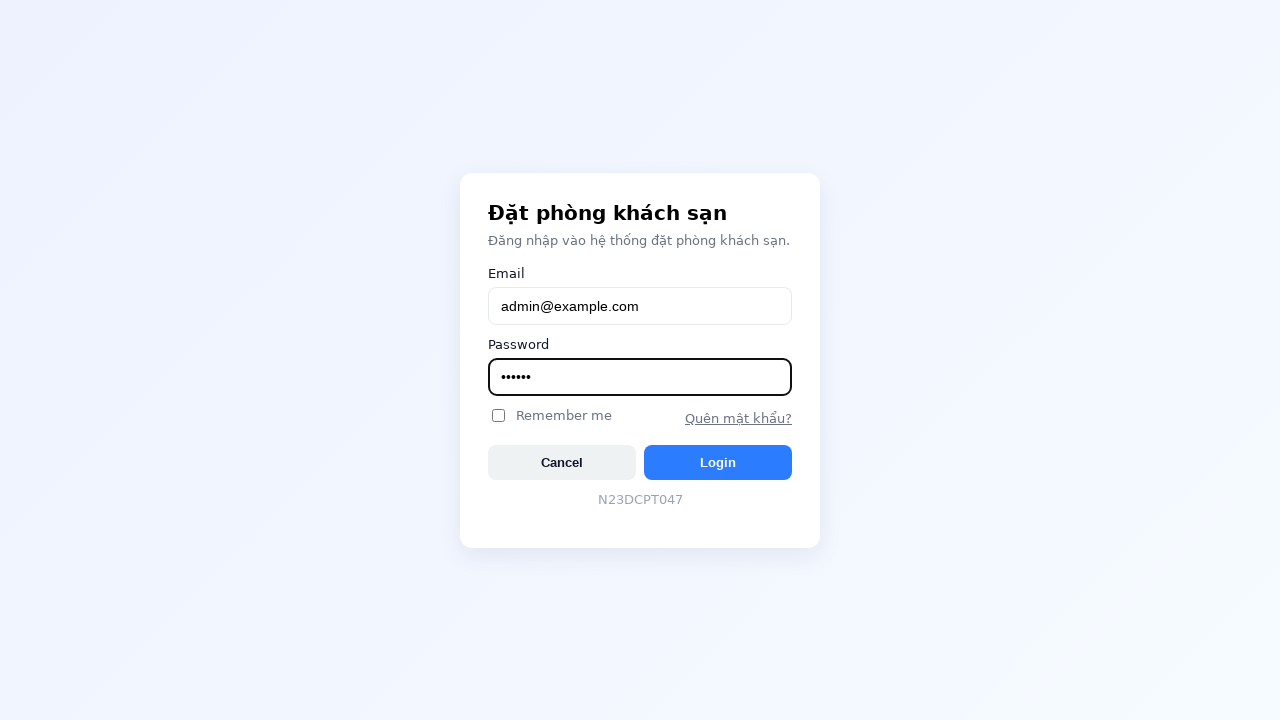

Clicked cancel button at (562, 462) on #btnCancel
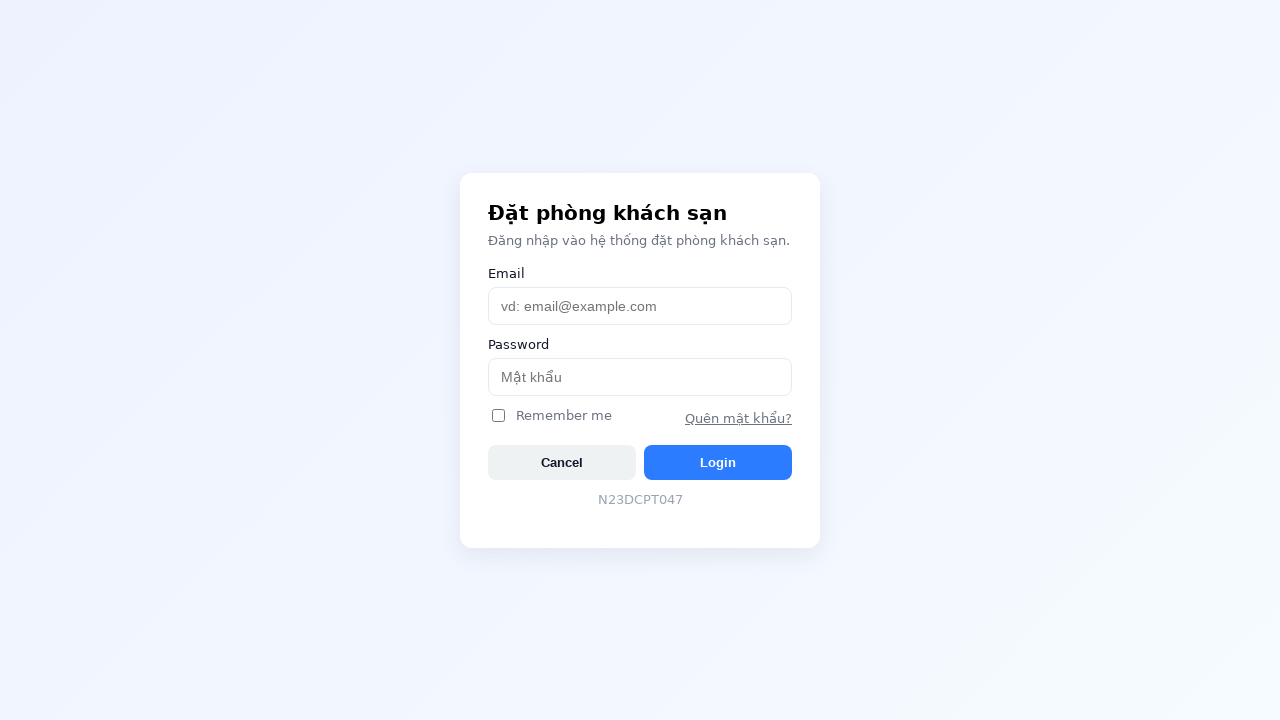

Waited 500ms for UI to update
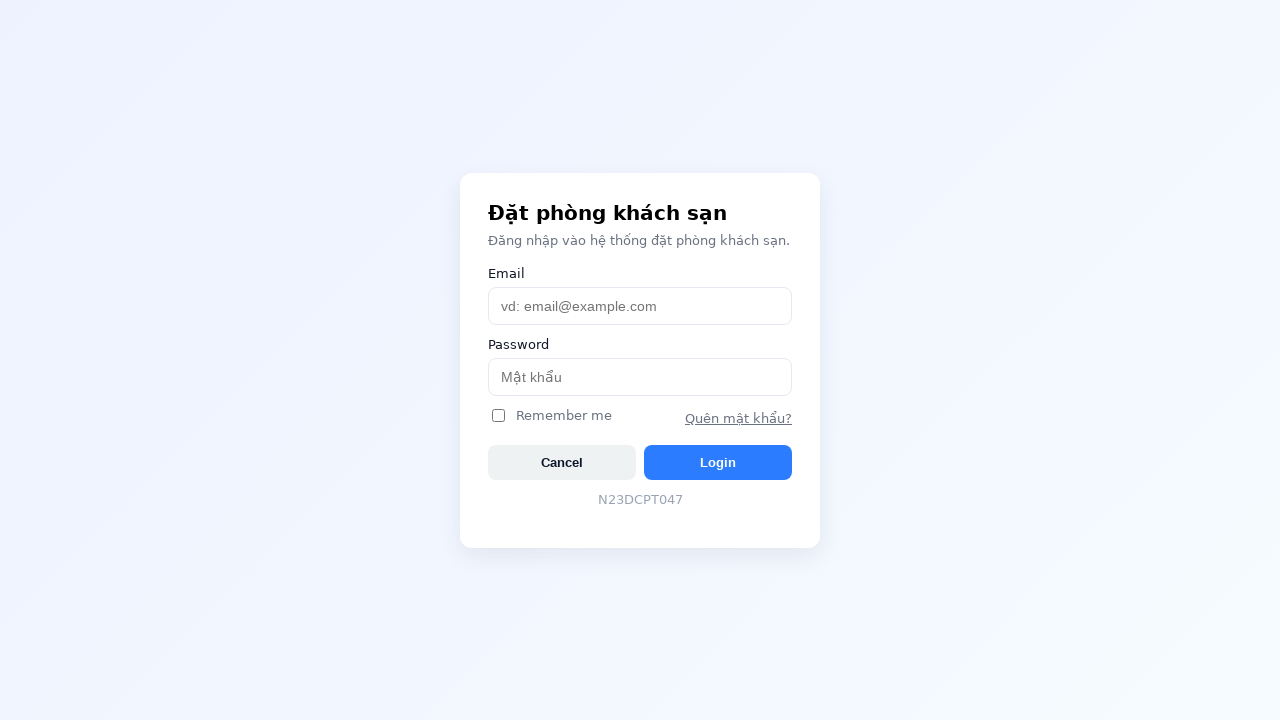

Verified username field is cleared
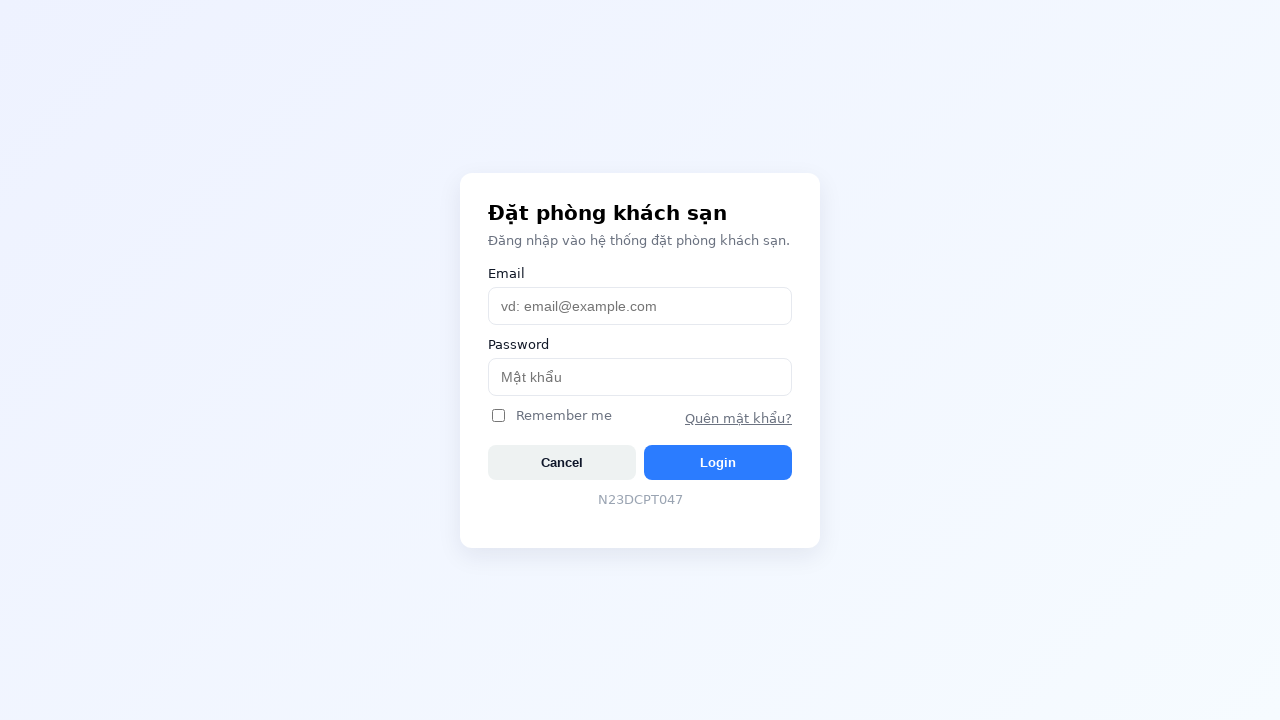

Verified password field is cleared
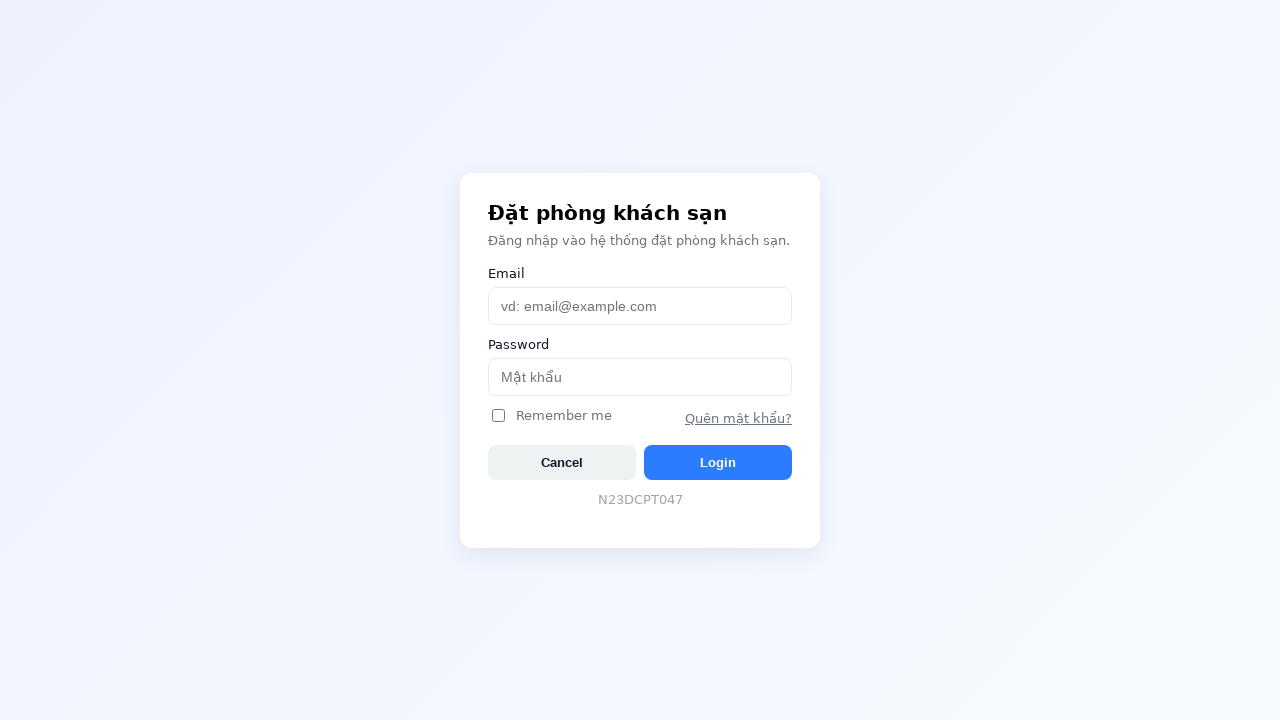

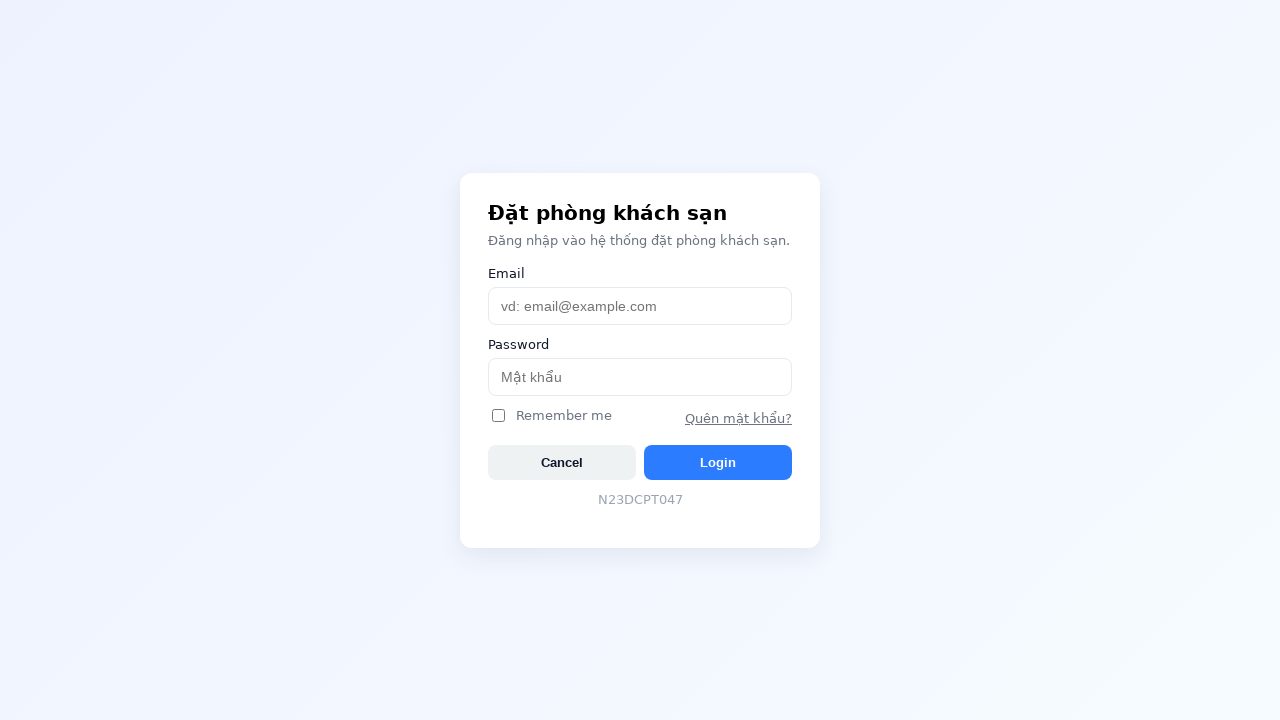